Tests the Trivago search suggestion feature by typing a letter and selecting the first suggestion from the dropdown

Starting URL: https://www.trivago.in/

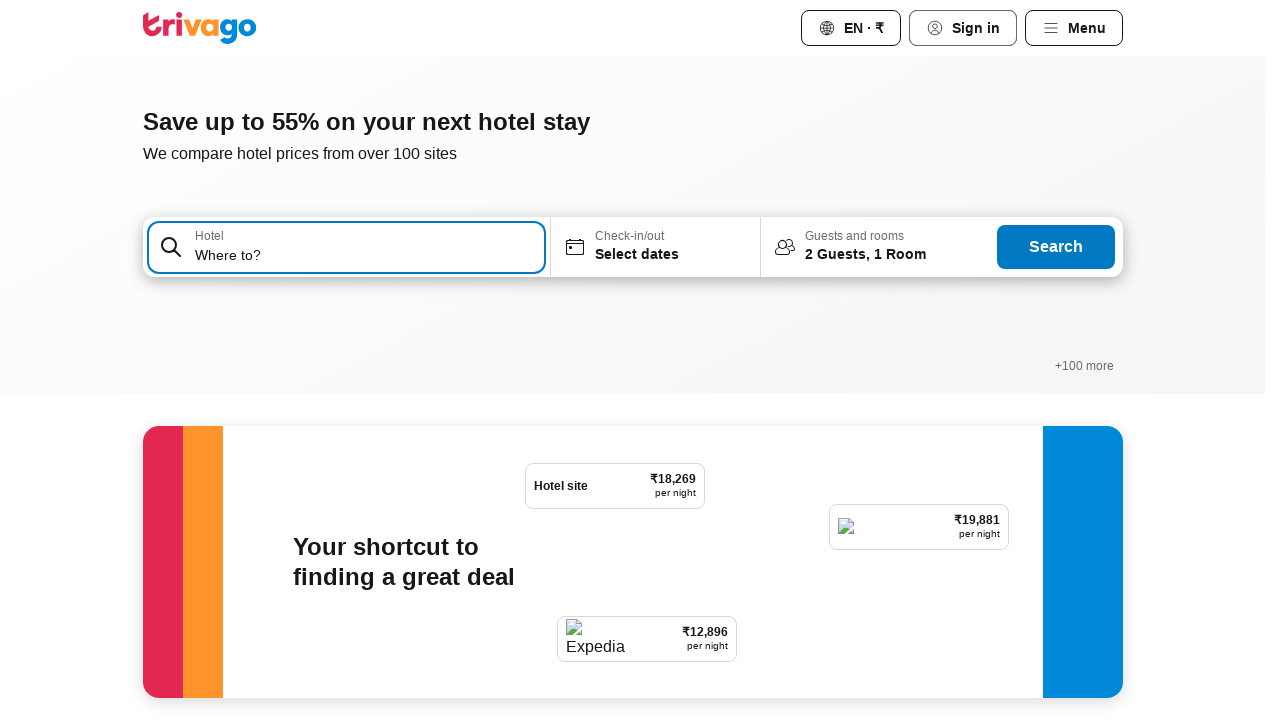

Typed 'B' in the search input field to trigger suggestions on //input[@class='BIGGQd eAHl1t SwVR4I']
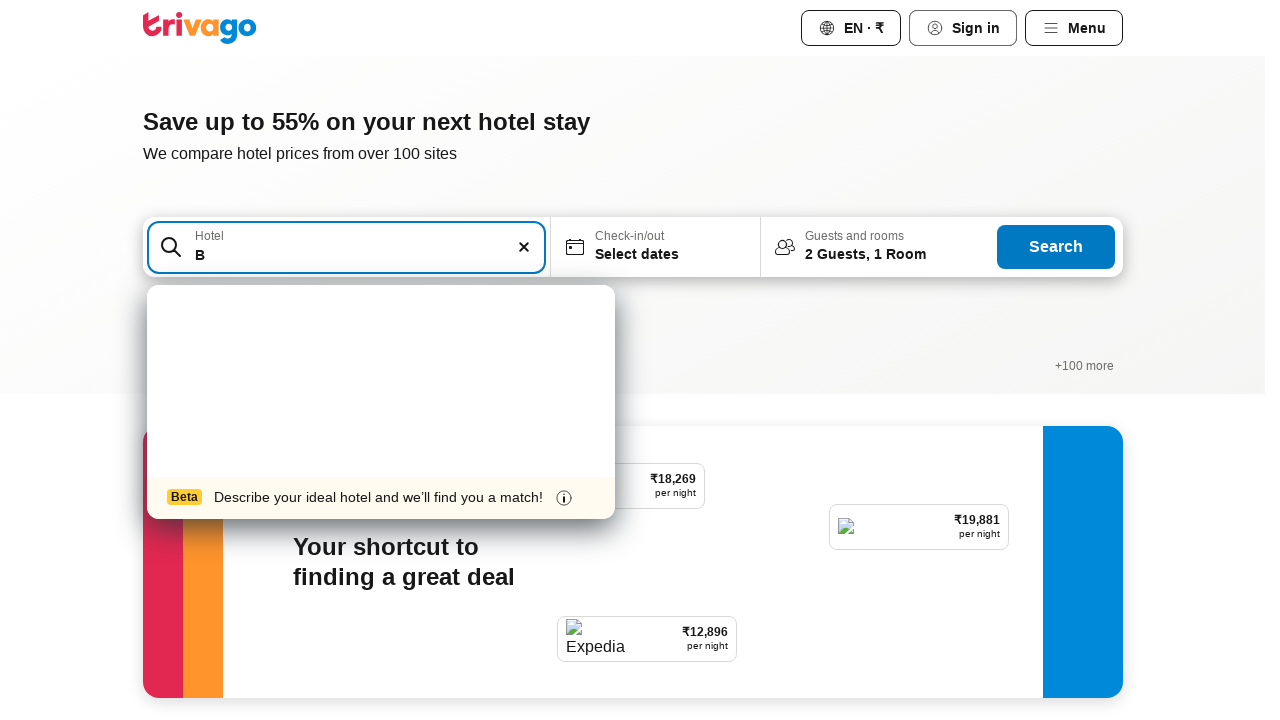

Suggestions dropdown appeared and became visible
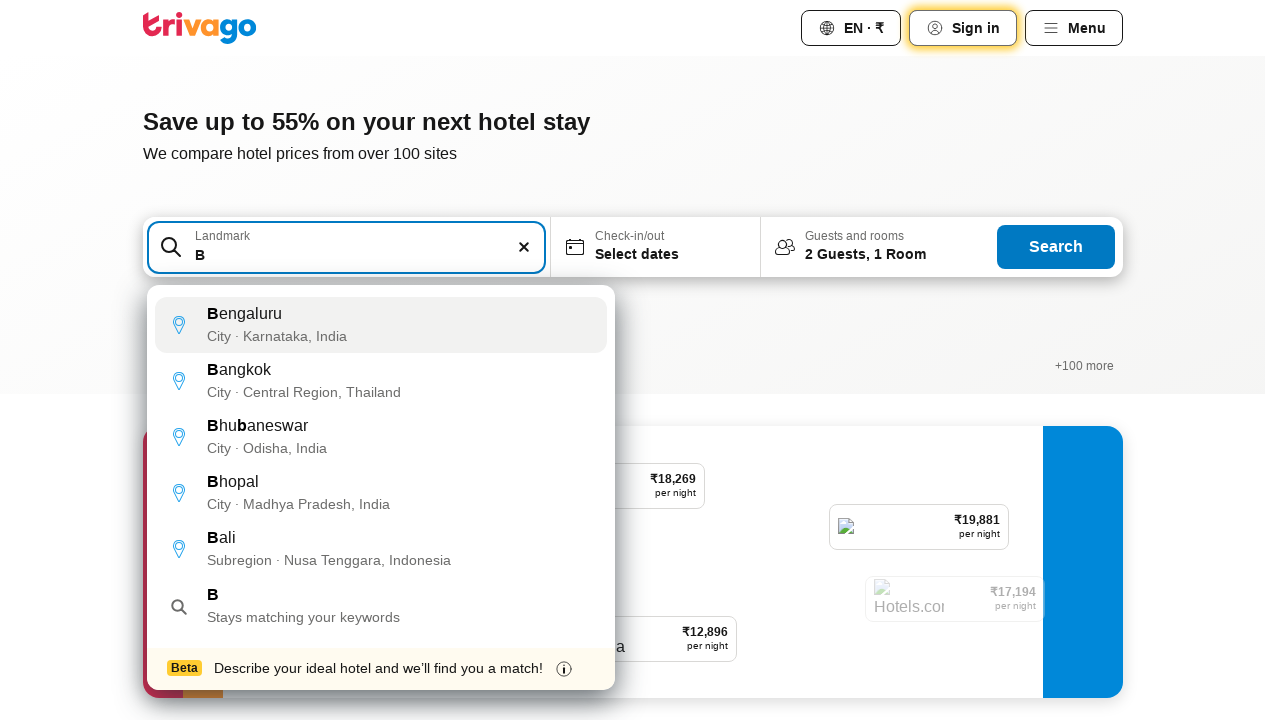

Retrieved all suggestion list items from the dropdown
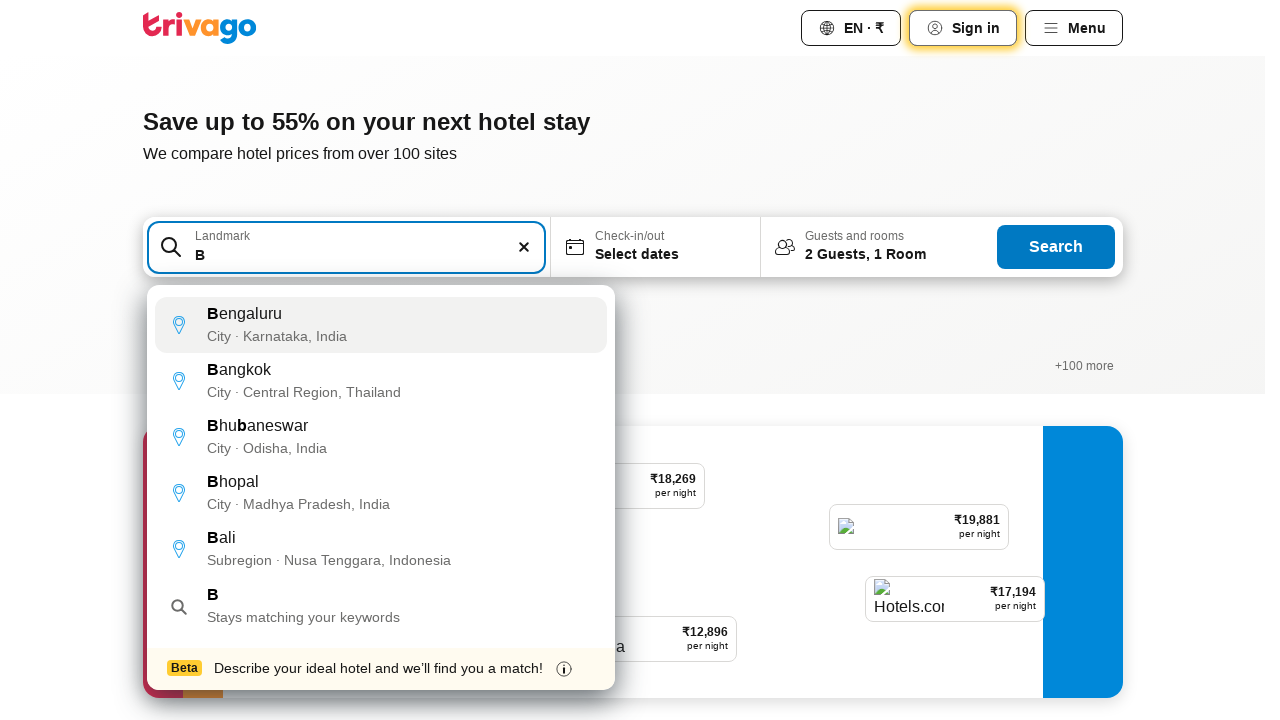

Clicked the first suggestion from the dropdown at (380, 325) on xpath=//li[@class='_1dRr6B'] >> nth=0
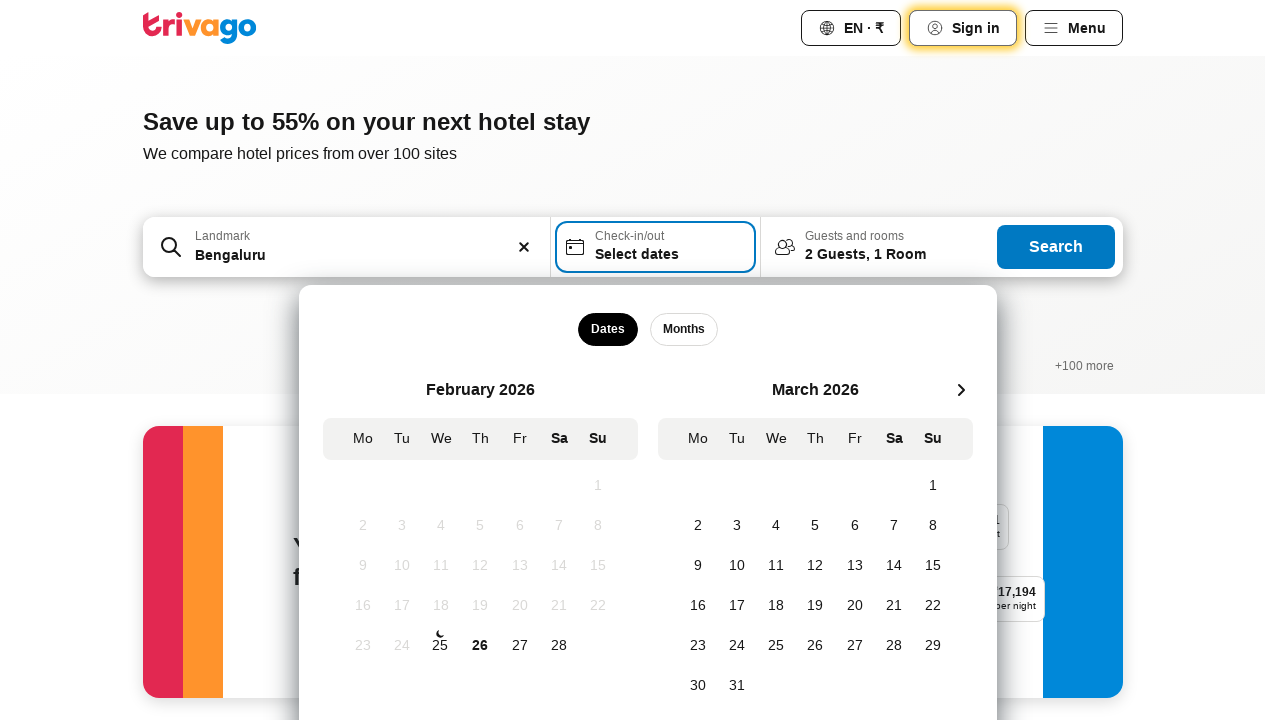

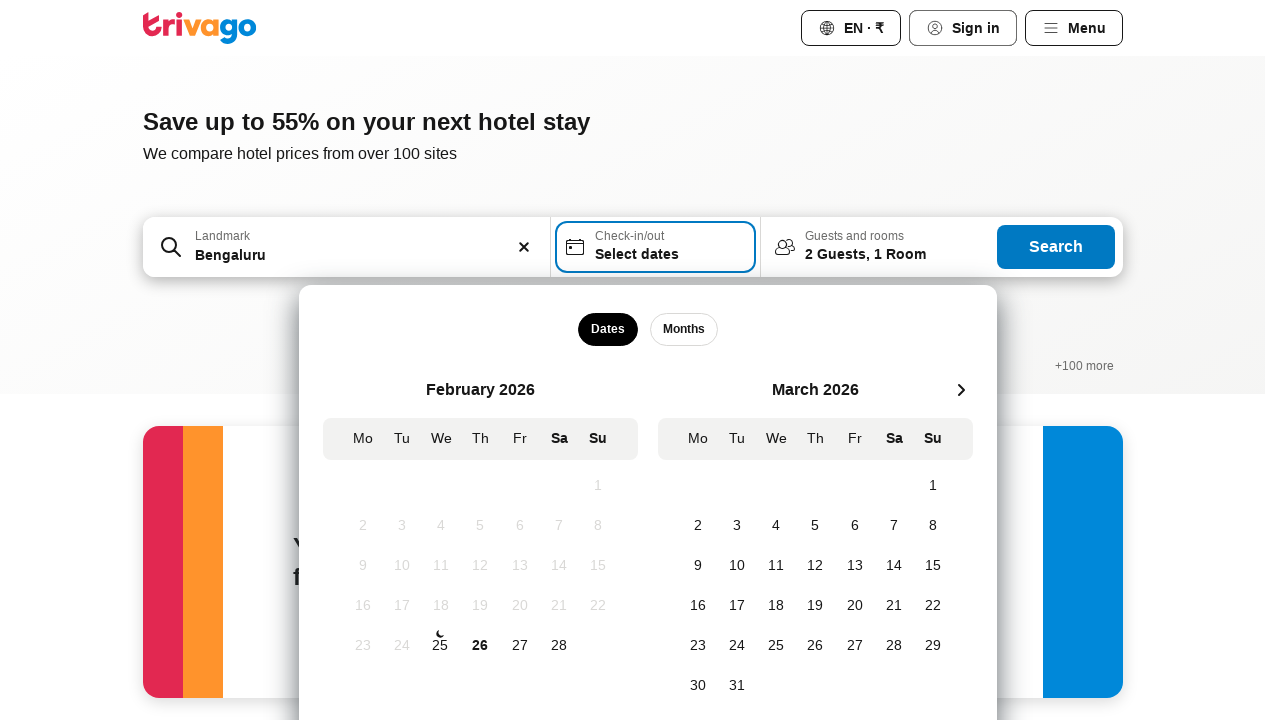